Verifies that the About us label is displayed on the VyTrack homepage

Starting URL: https://vytrack.com

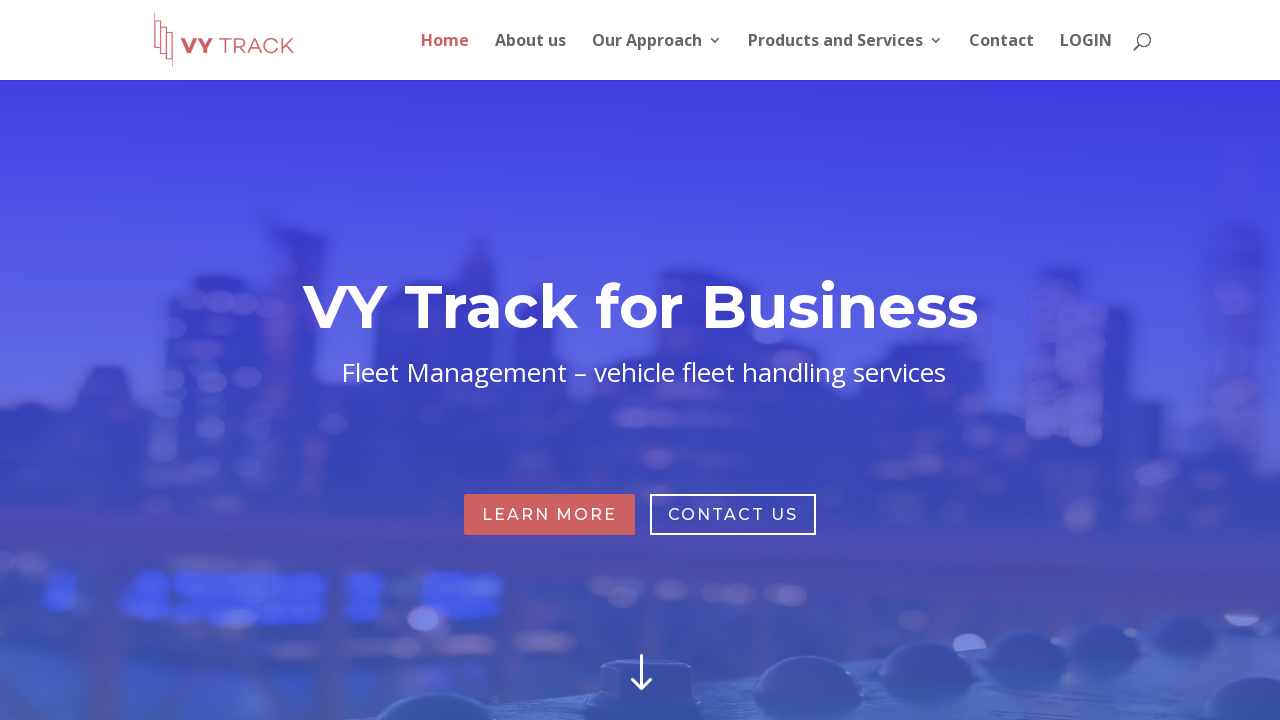

Navigated to VyTrack homepage
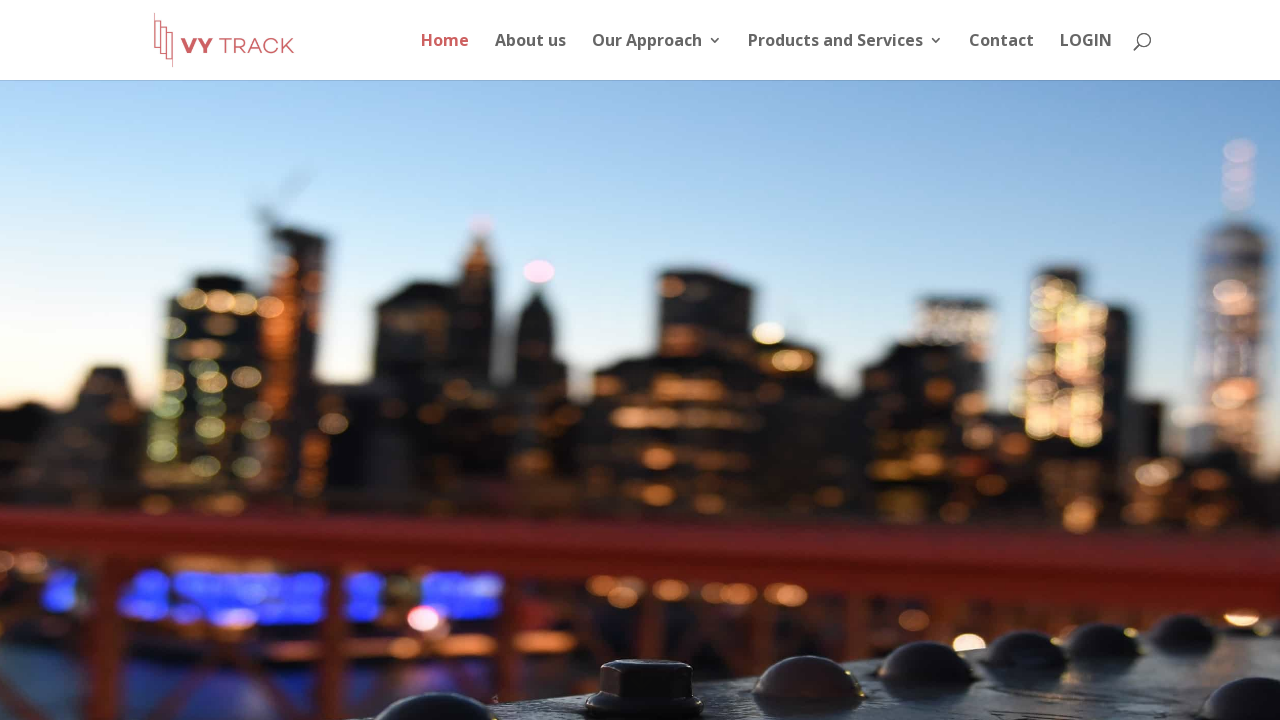

Located About us label element
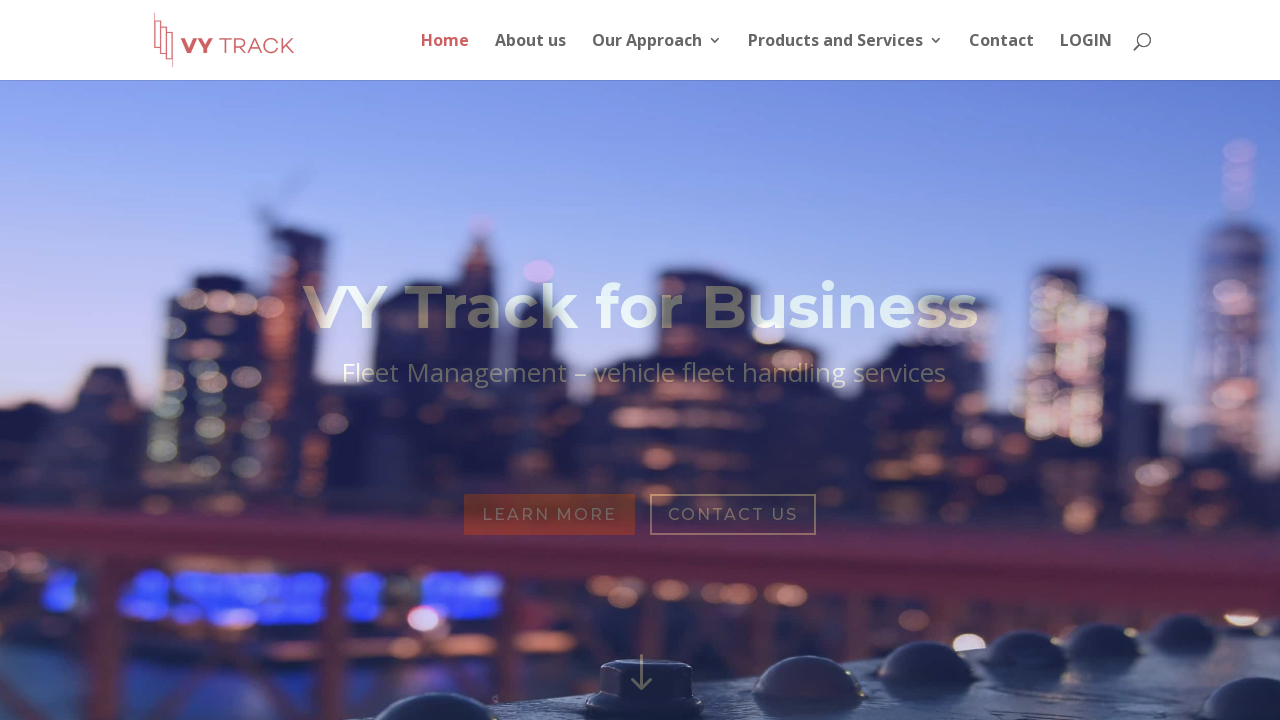

Verified that About us label is displayed
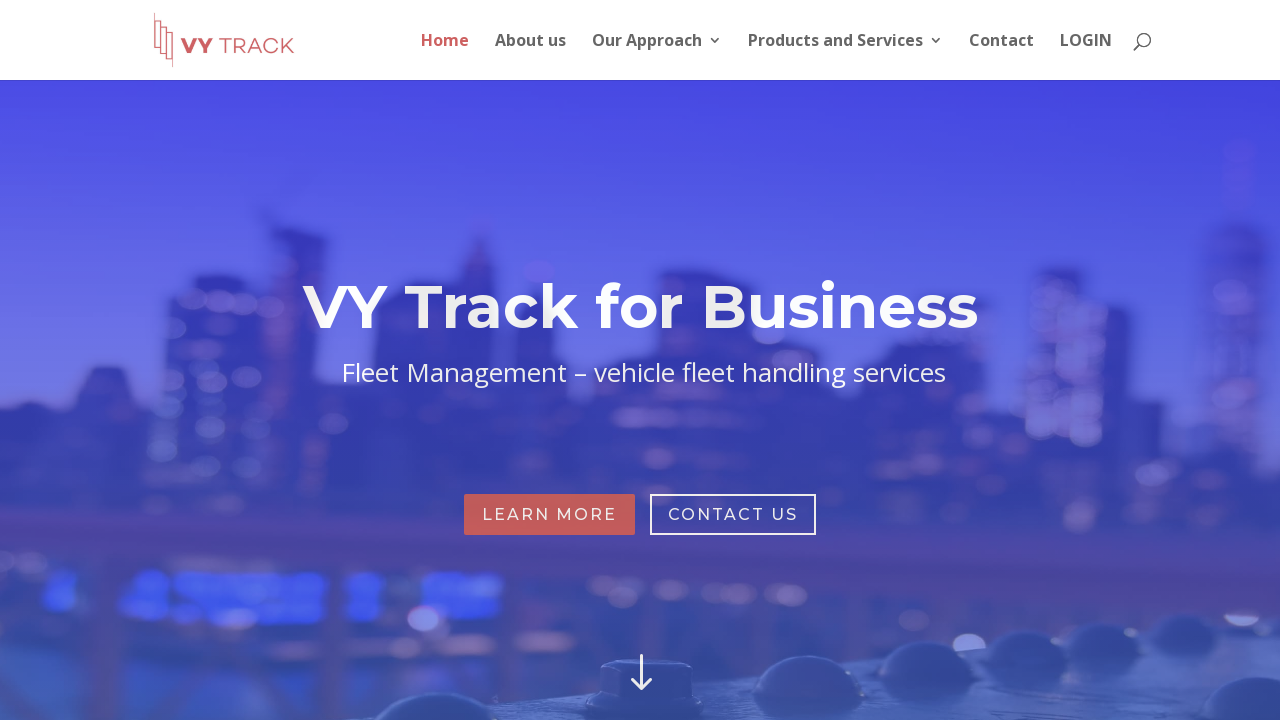

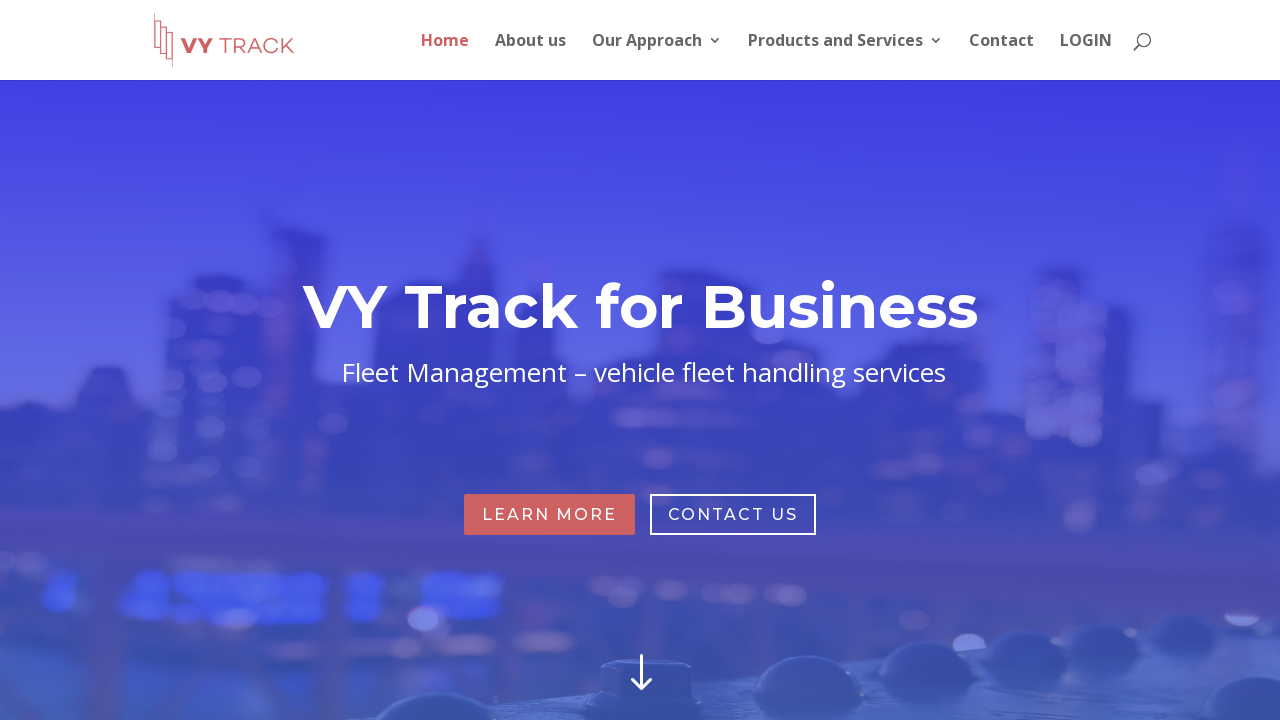